Tests opening dropdown and clicking the first dropdown link

Starting URL: https://formy-project.herokuapp.com/buttons

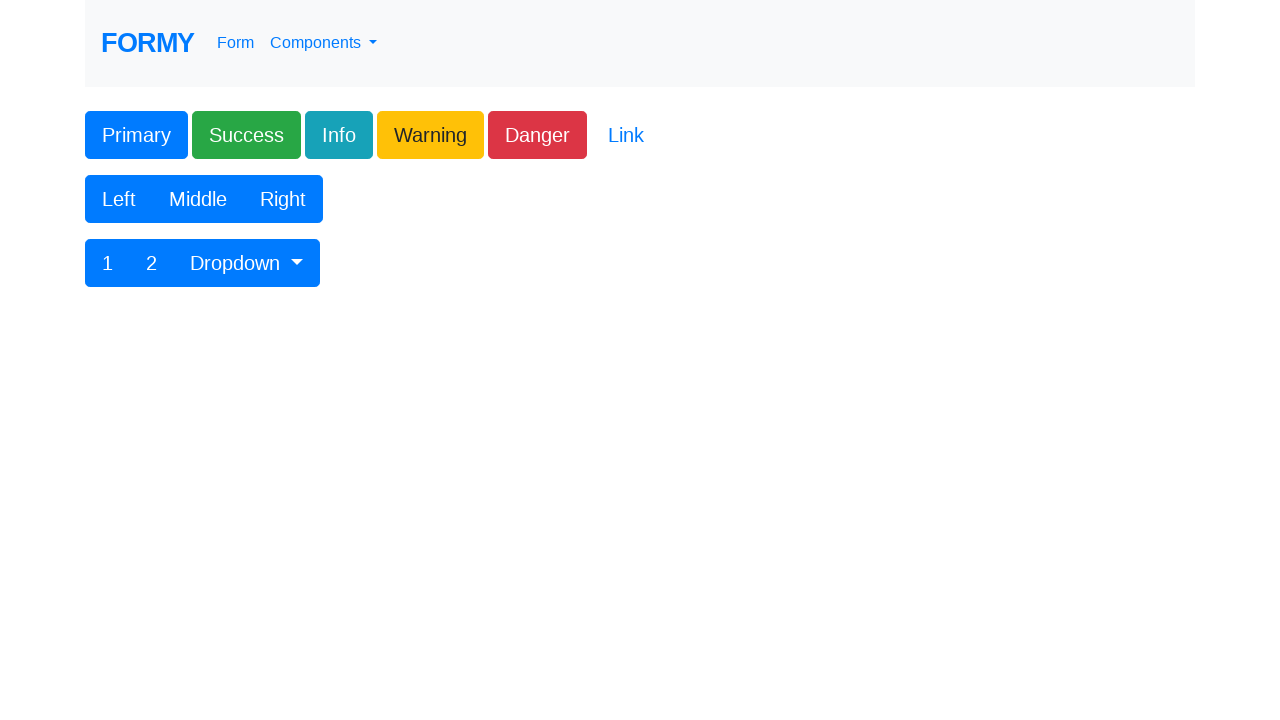

Clicked dropdown toggle button at (247, 263) on xpath=//button[contains(@id,'btnGroupDrop1')]
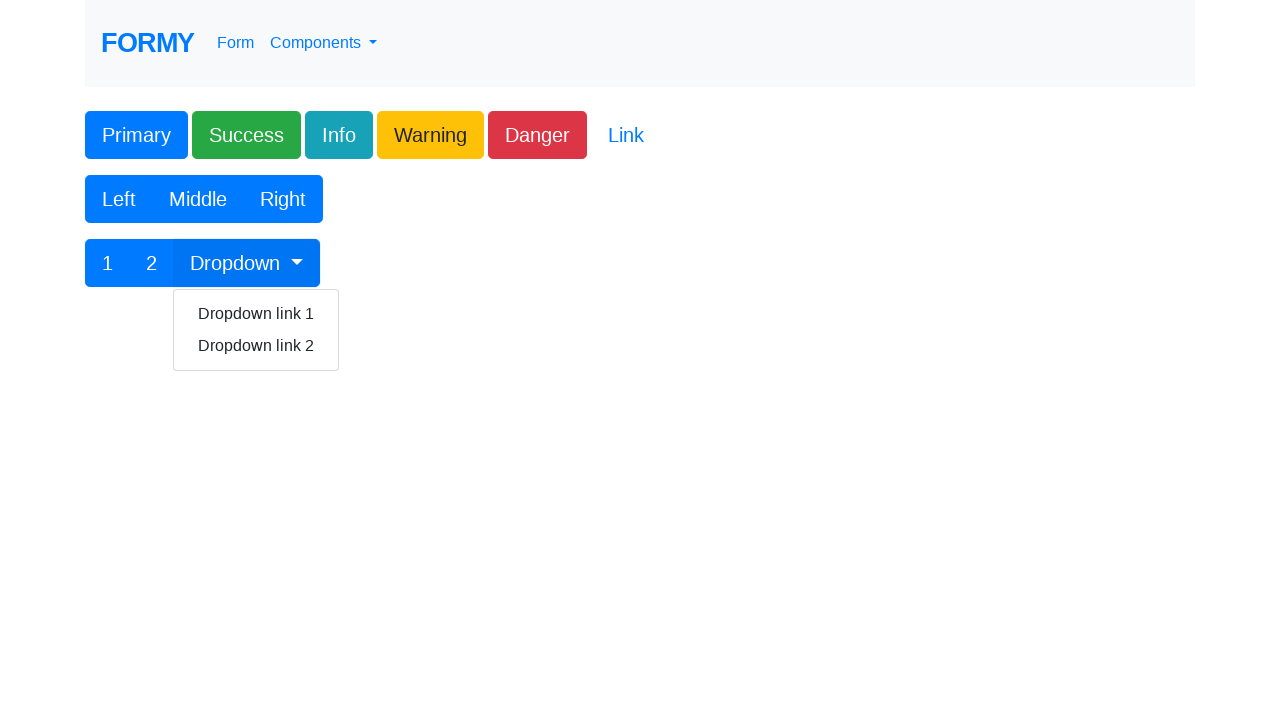

Clicked the first dropdown link at (256, 314) on xpath=//div//a[contains(text(),'Dropdown link 1')]
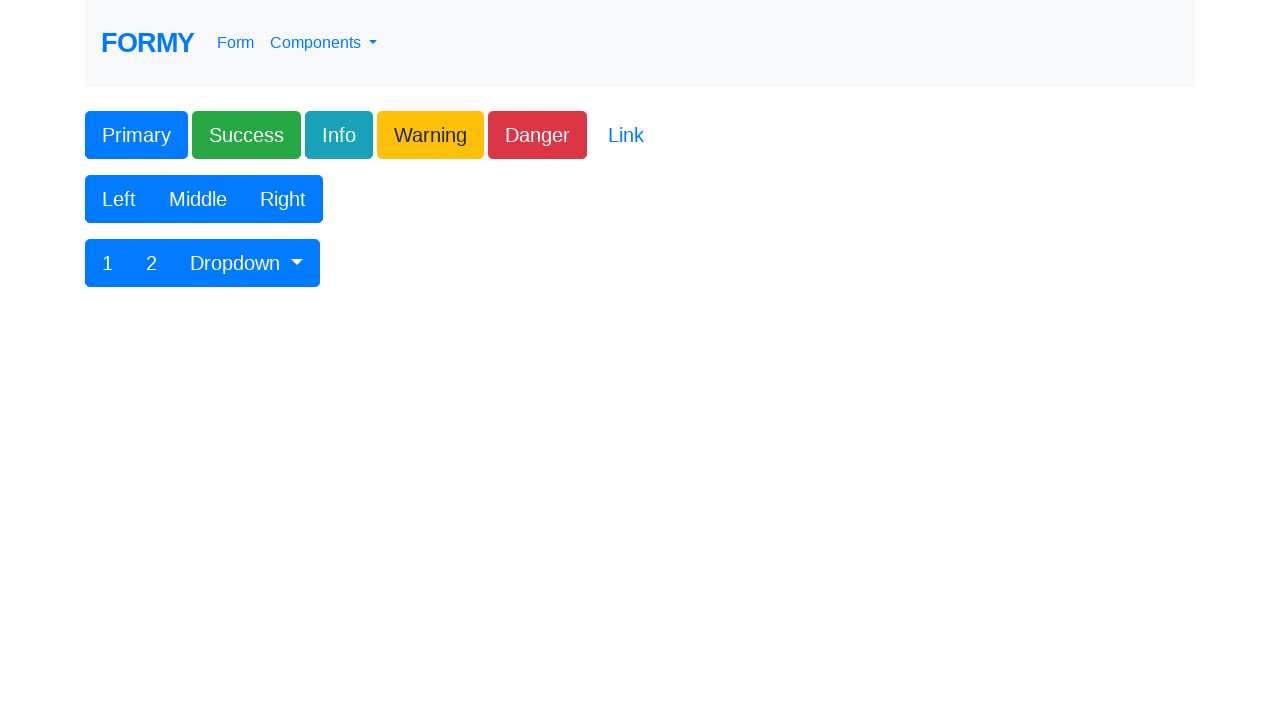

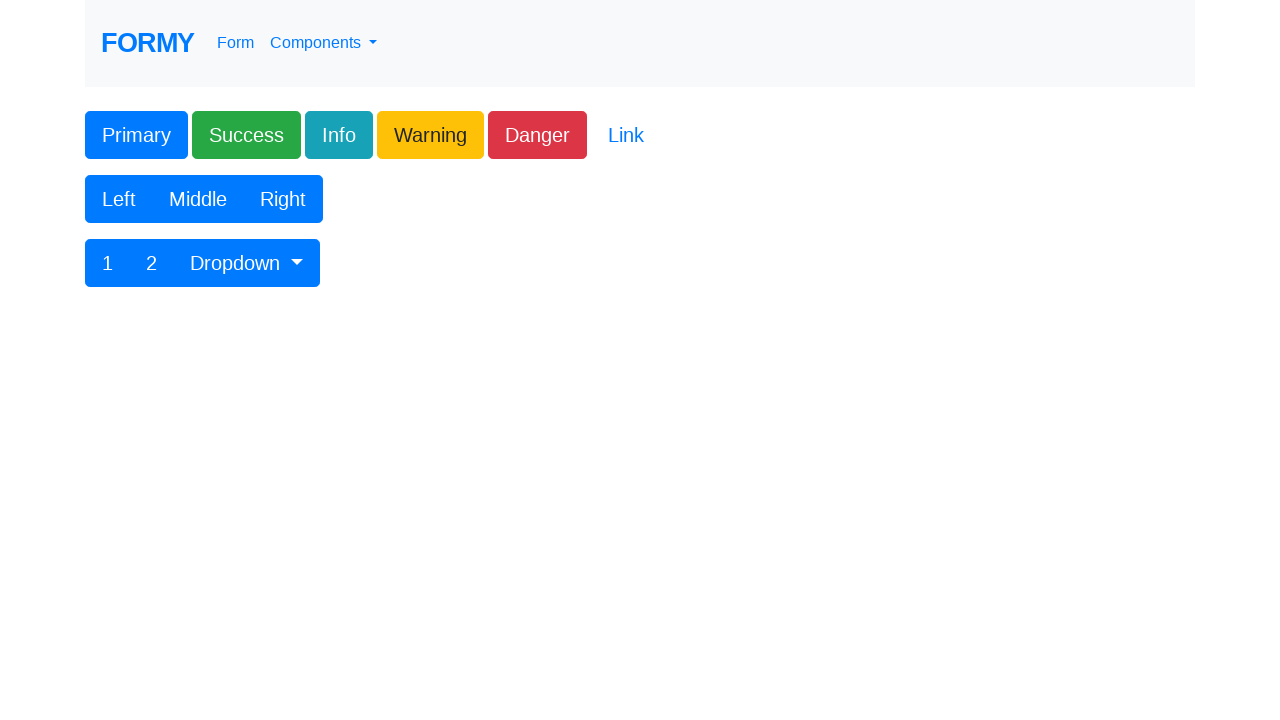